Navigates to an OpenCart registration page, scrolls down the page, and clicks on the "Delivery Information" link

Starting URL: https://naveenautomationlabs.com/opencart/index.php?route=account/register

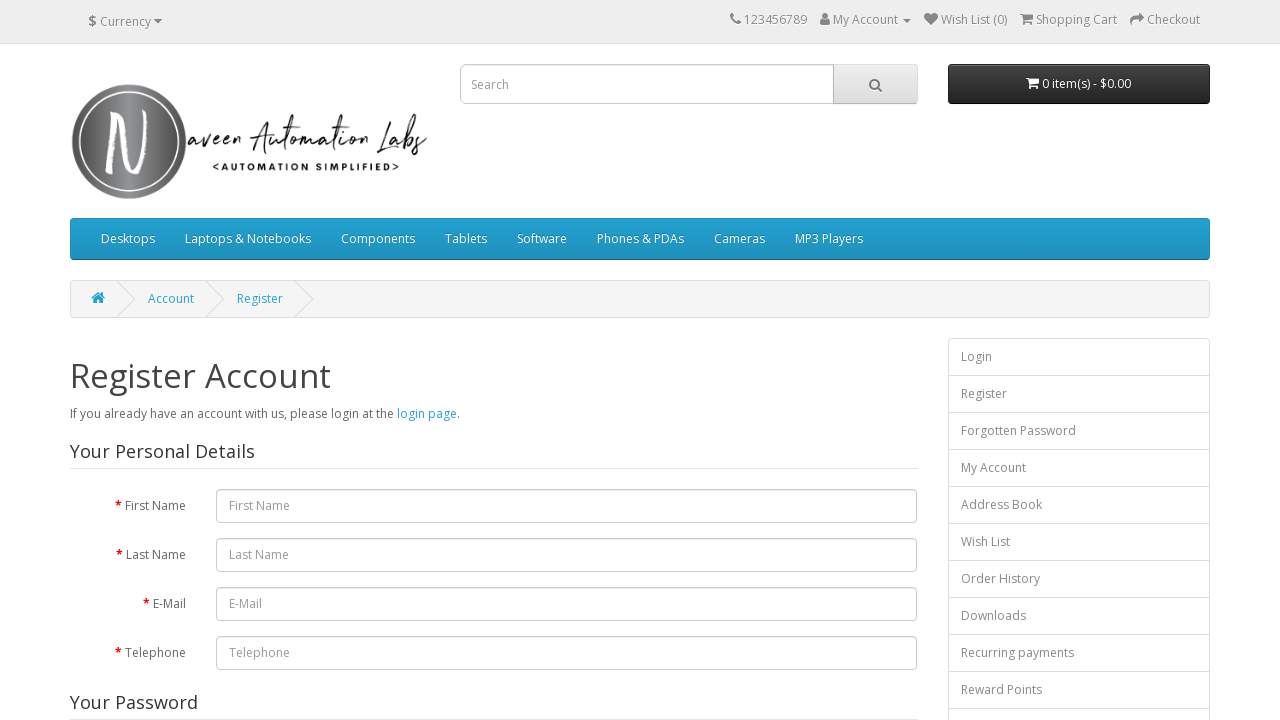

Navigated to OpenCart registration page
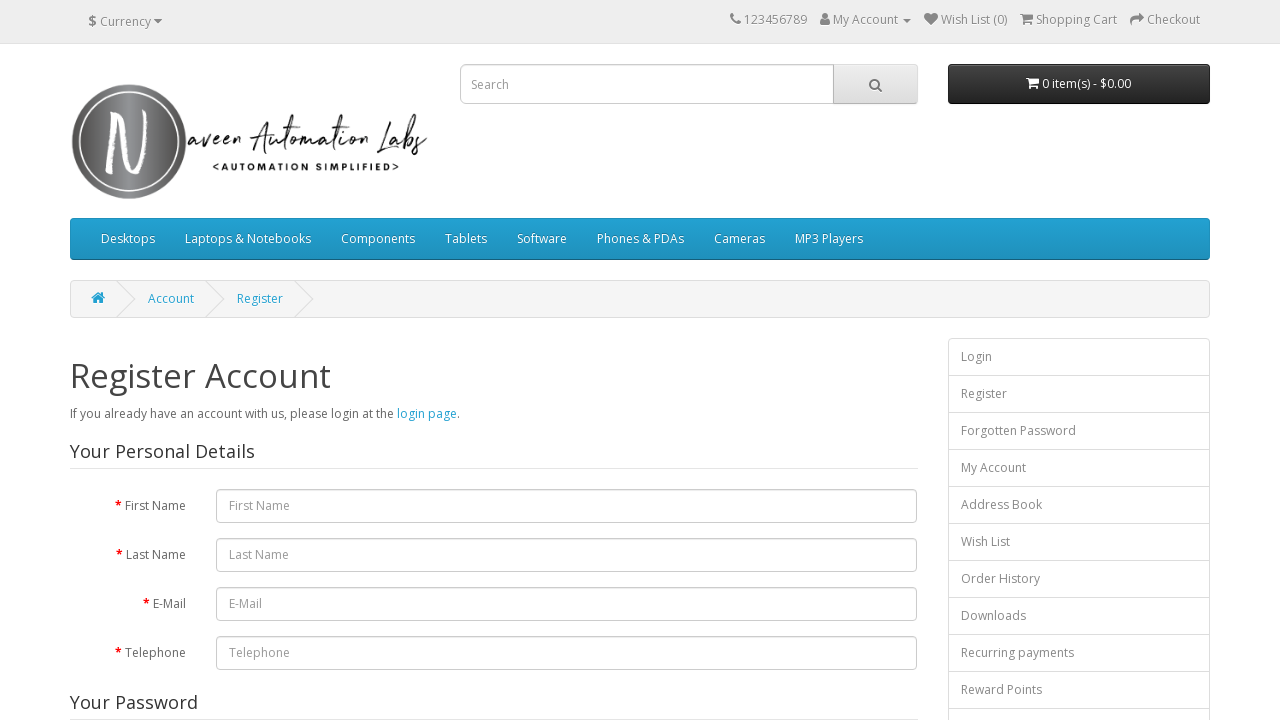

Pressed PageDown to scroll down the page
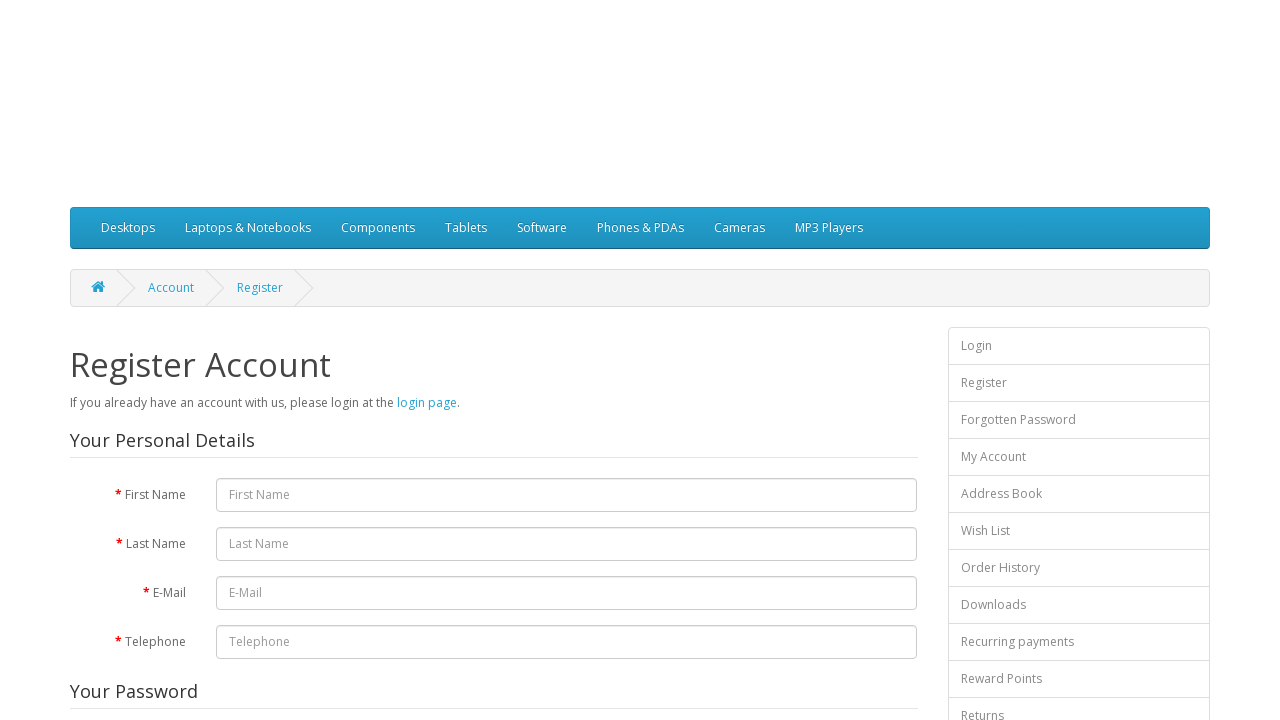

Waited 1500ms for page content to load
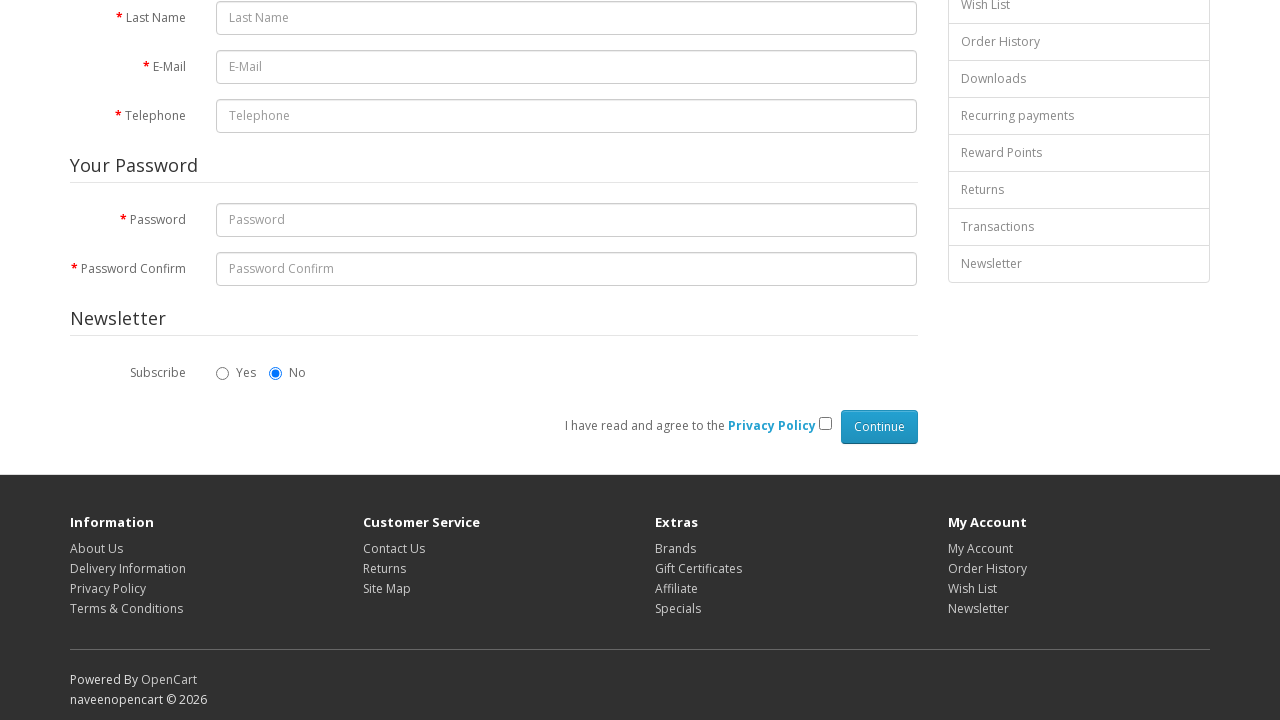

Pressed PageDown again to scroll further down
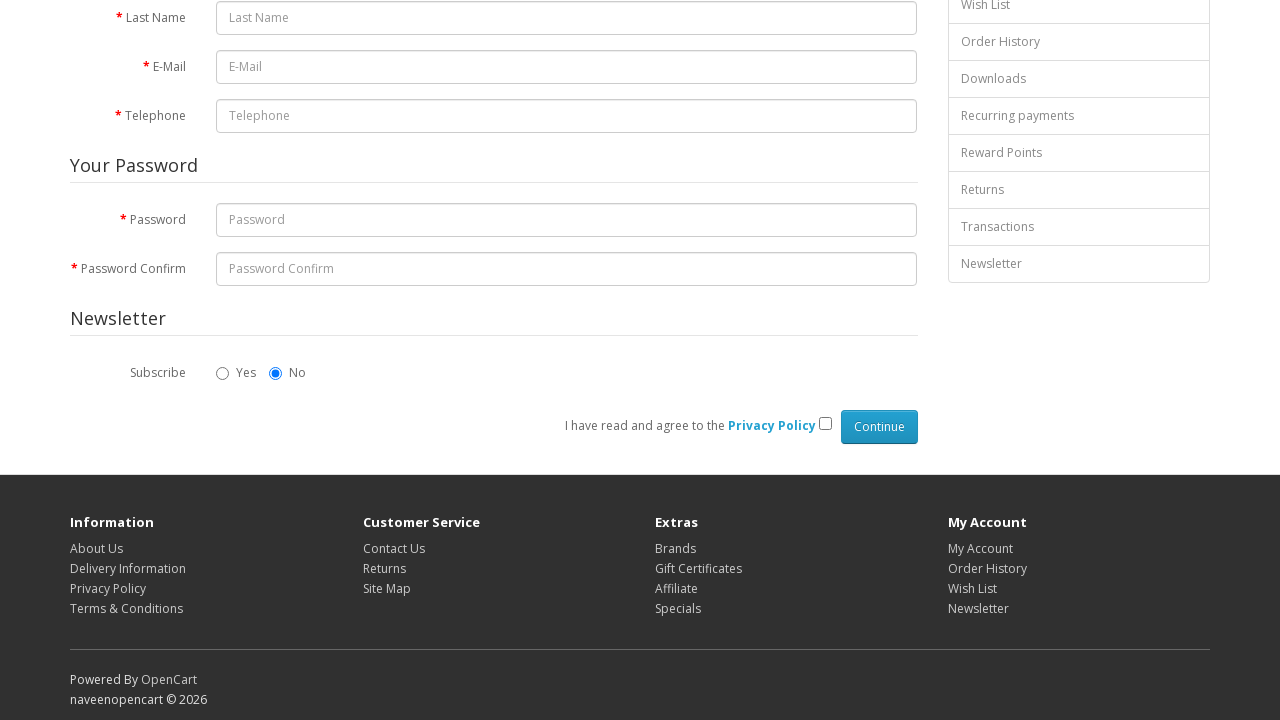

Waited 1500ms for additional content to load
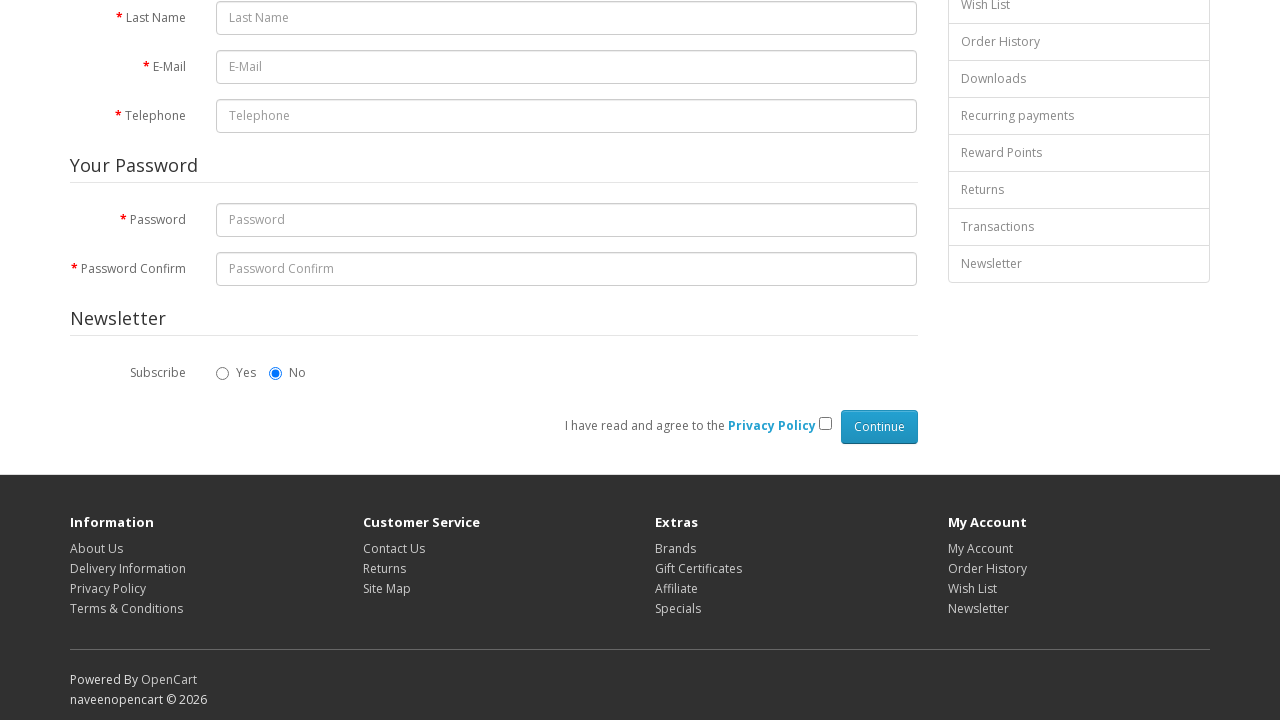

Located the Delivery Information link
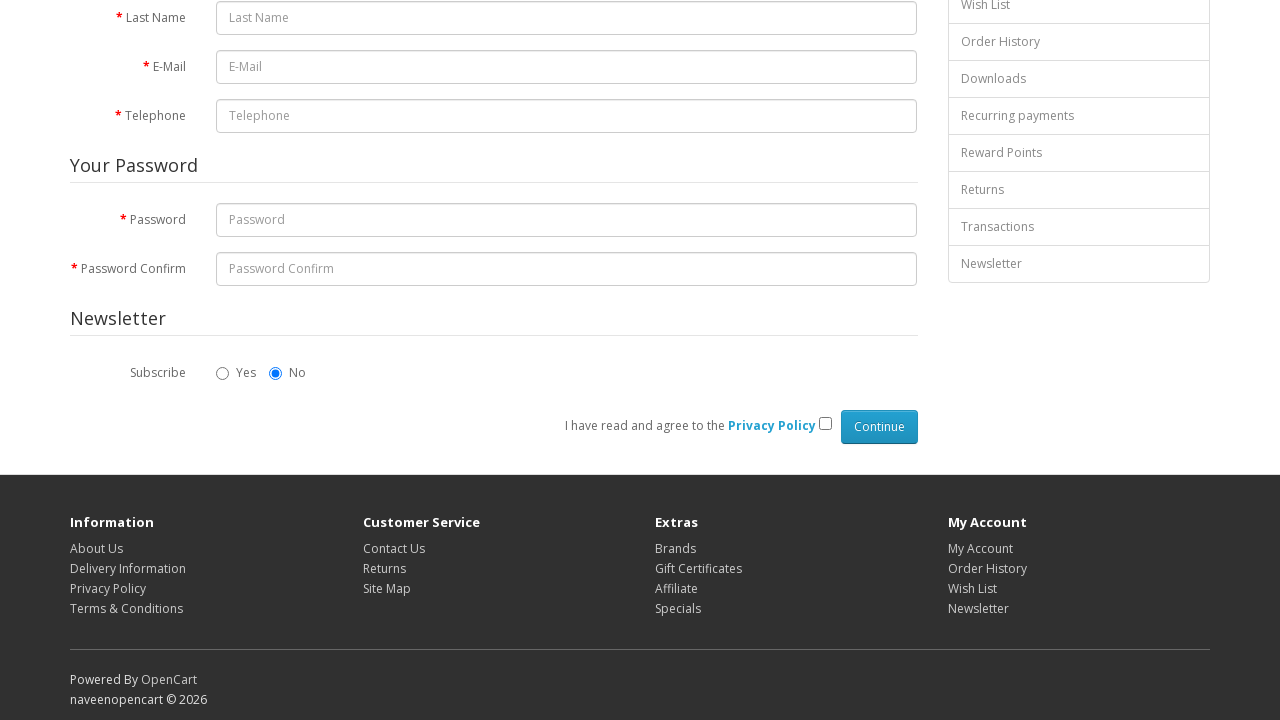

Scrolled to make the Delivery Information link visible
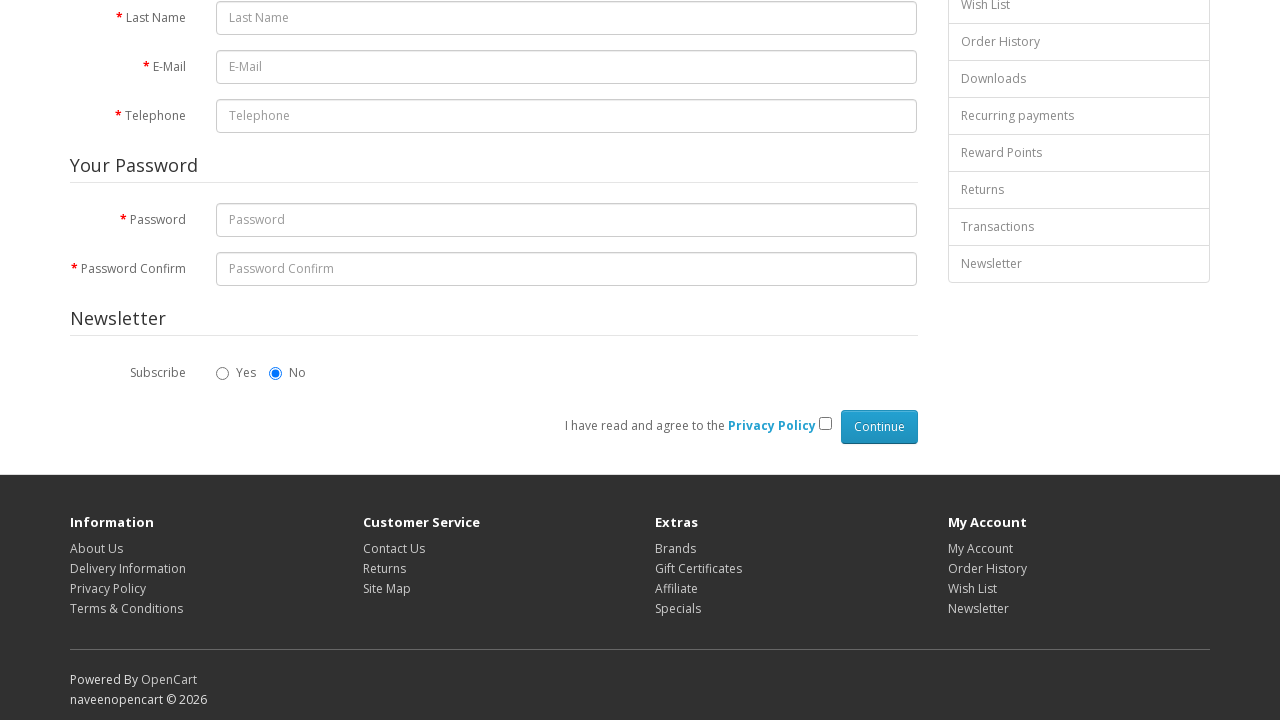

Clicked the Delivery Information link at (128, 569) on internal:text="Delivery Information"i
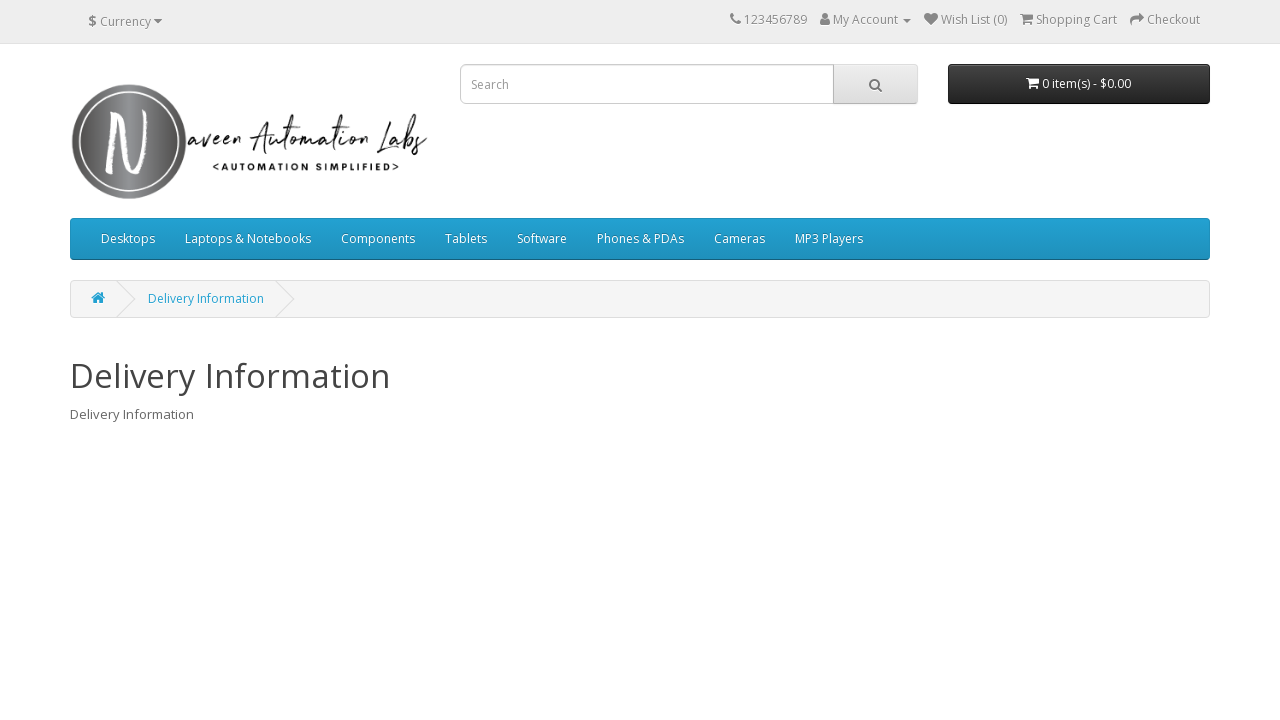

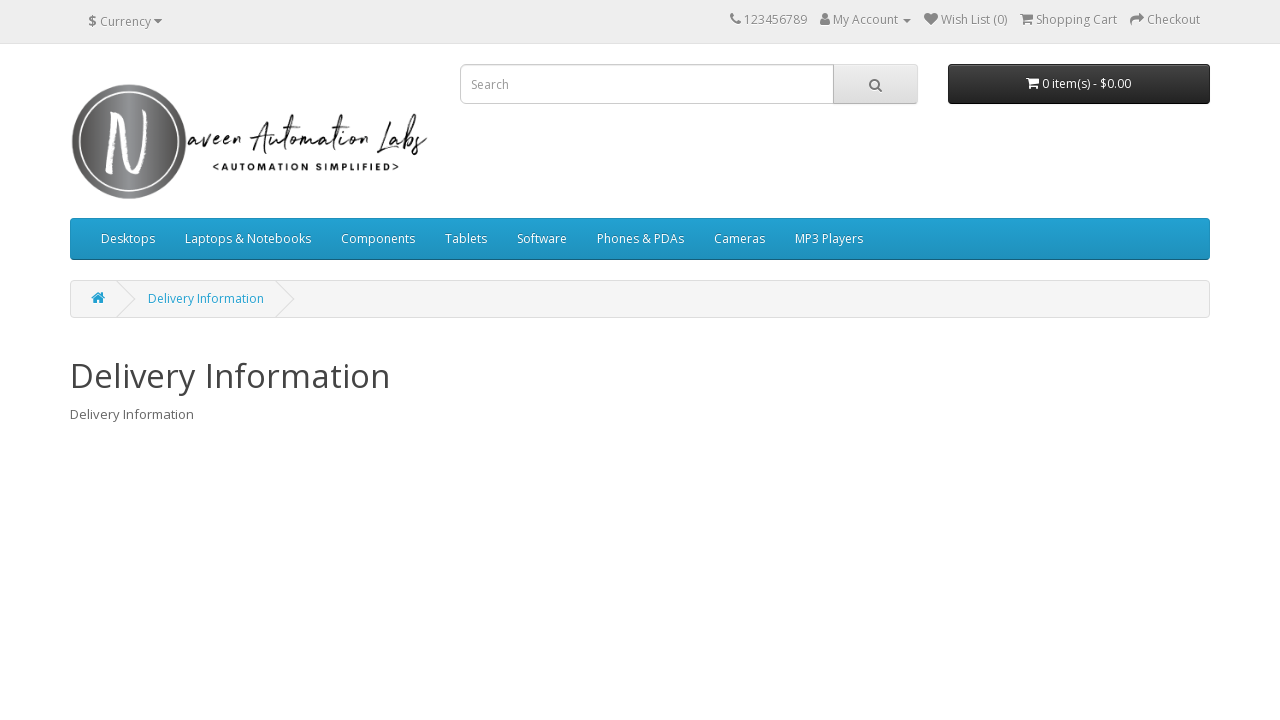